Tests the contact form behavior when submitting with an empty message field, filling only email and name fields, then verifying an alert appears

Starting URL: https://www.demoblaze.com/

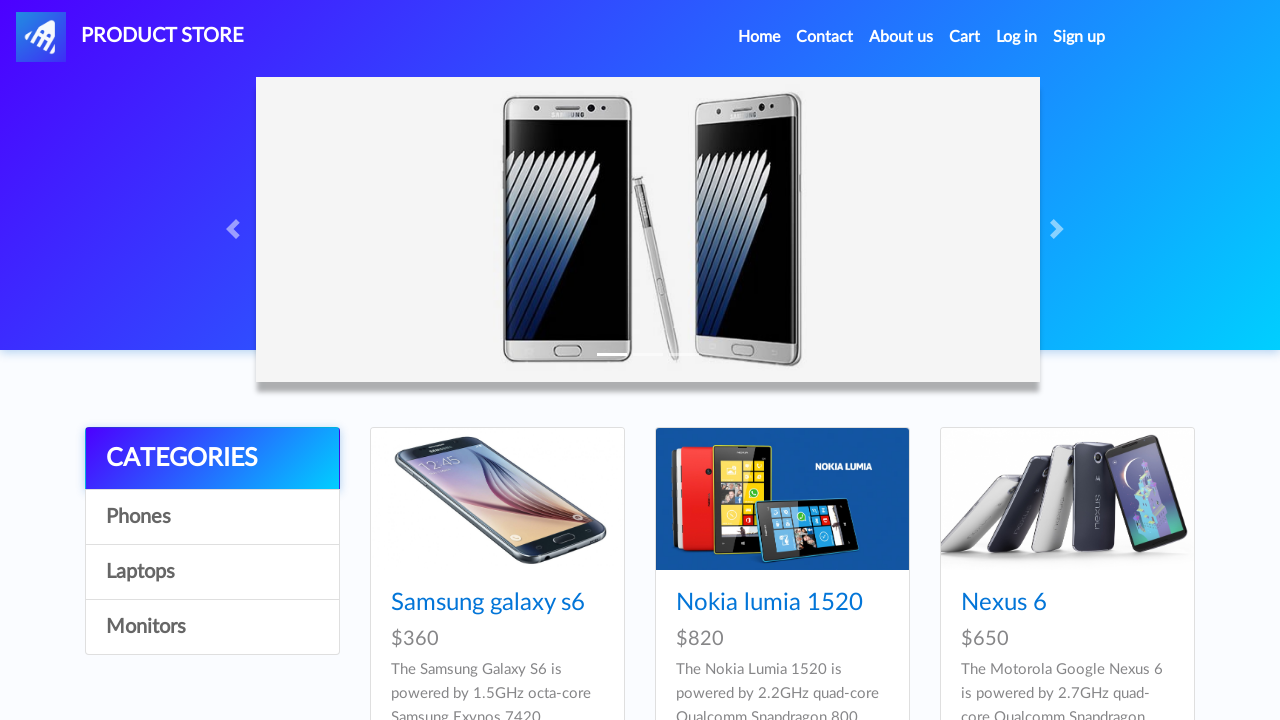

Clicked Contact link to open contact form at (825, 37) on xpath=//a[text()='Contact']
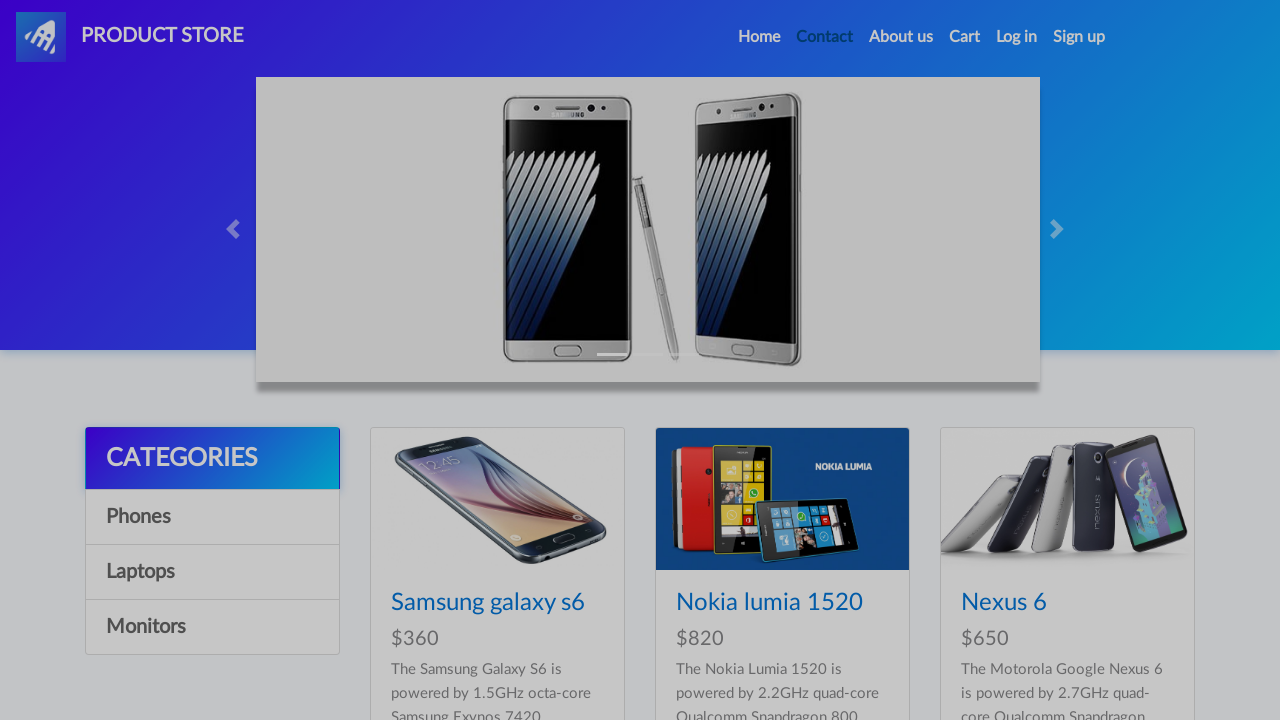

Contact modal appeared with email field visible
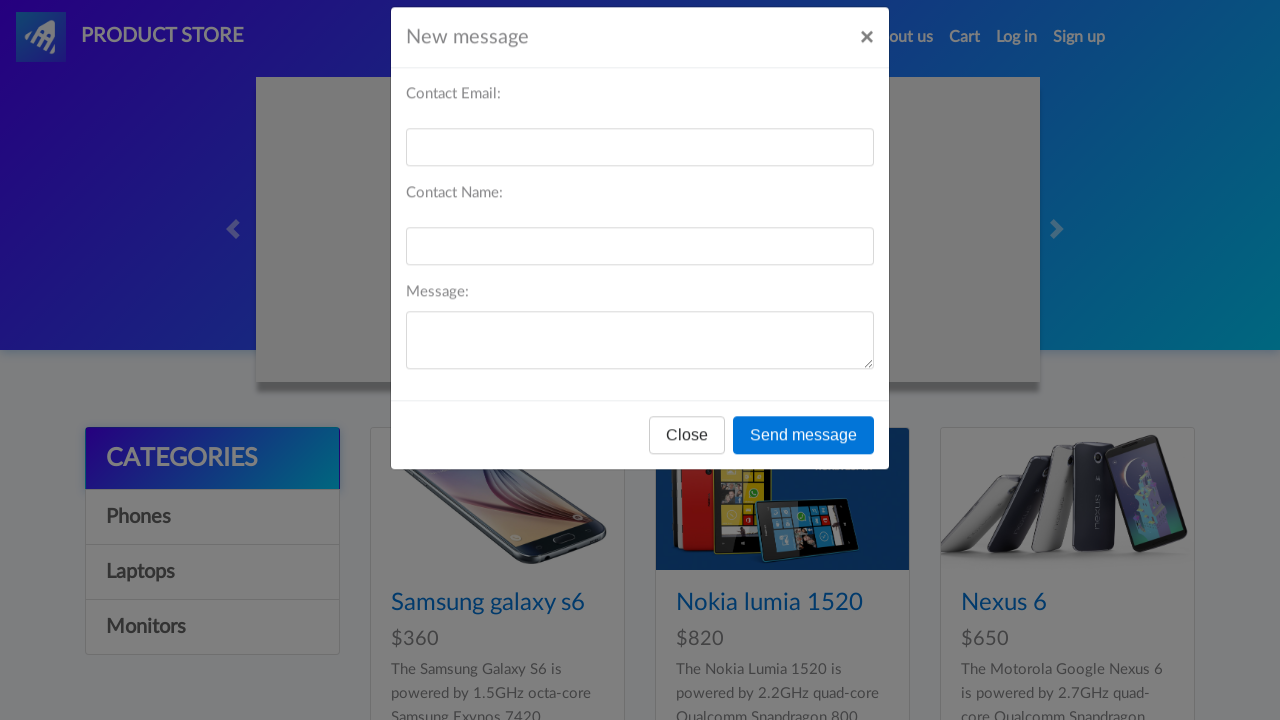

Filled email field with 'testcontact@example.com' on #recipient-email
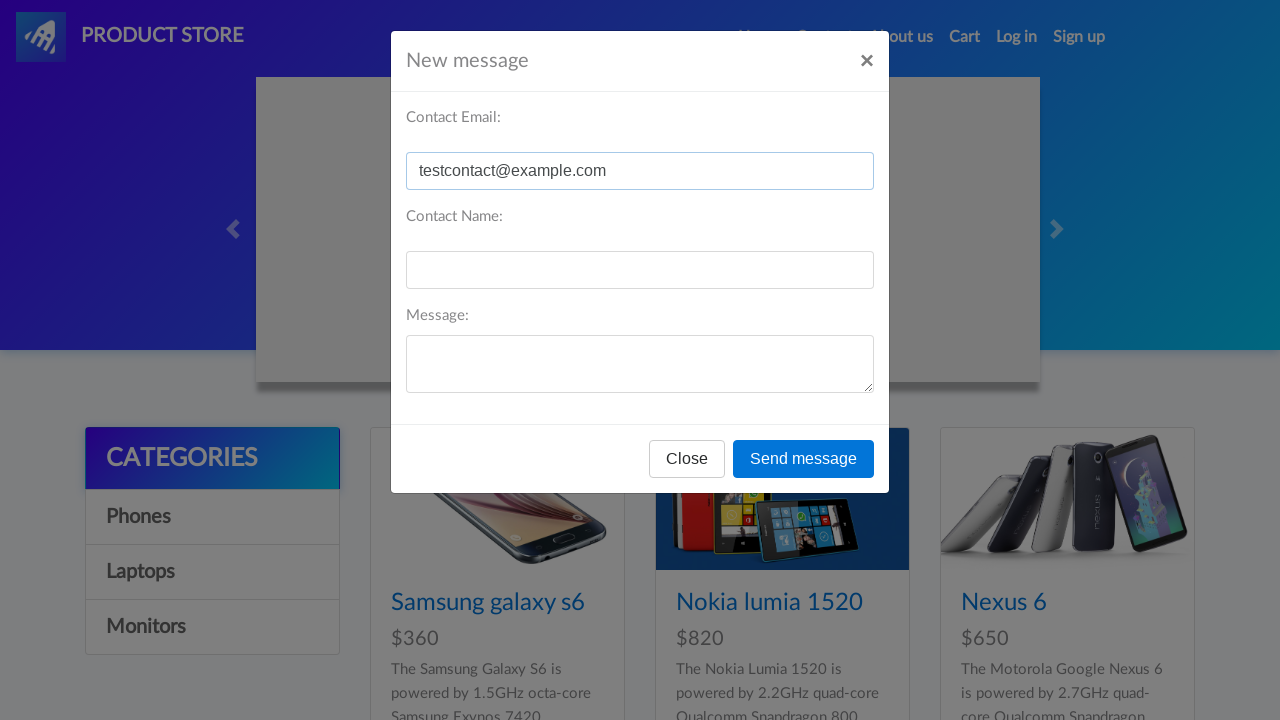

Filled name field with 'John Smith' on #recipient-name
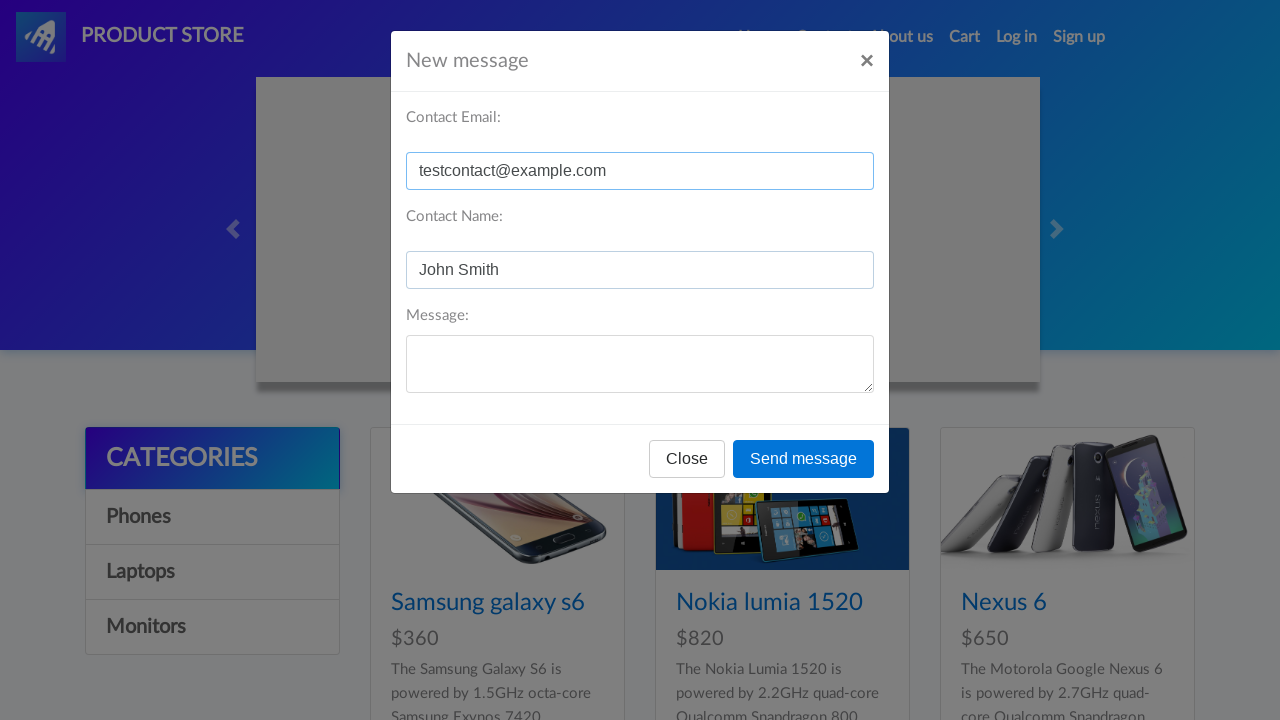

Cleared message field to leave it empty on #message-text
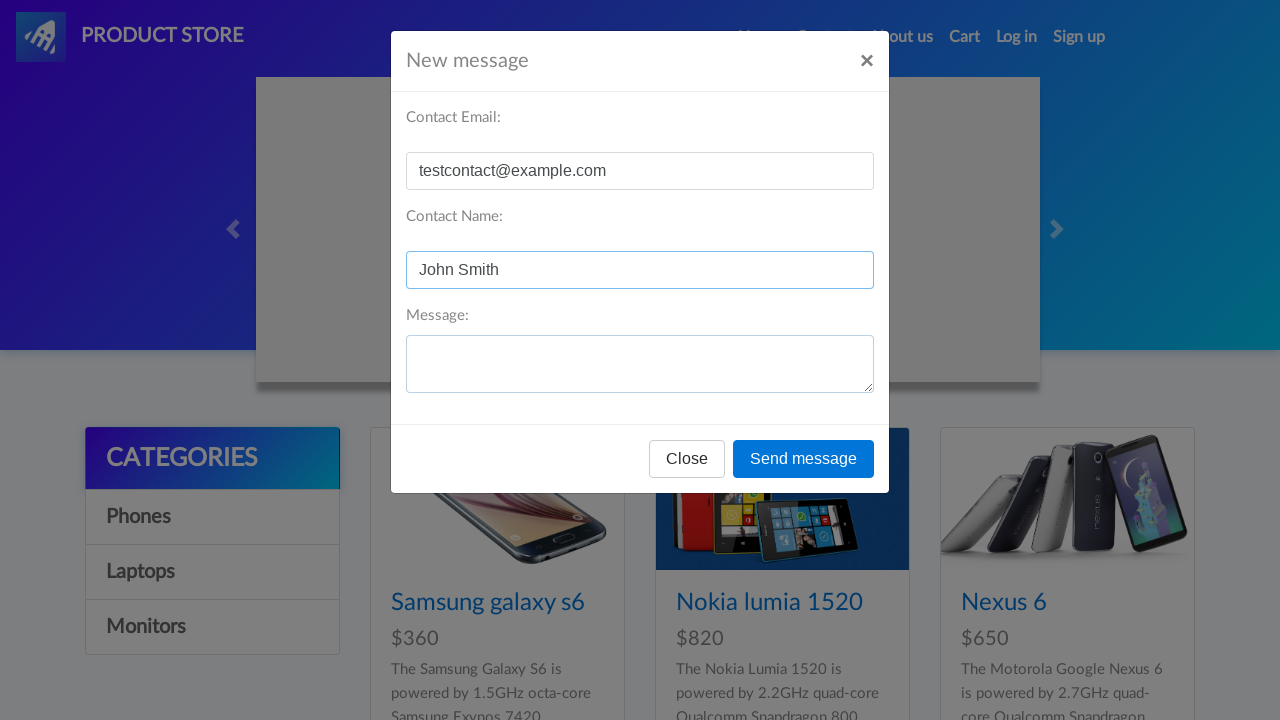

Clicked Send message button with empty message field at (804, 459) on xpath=//button[text()='Send message']
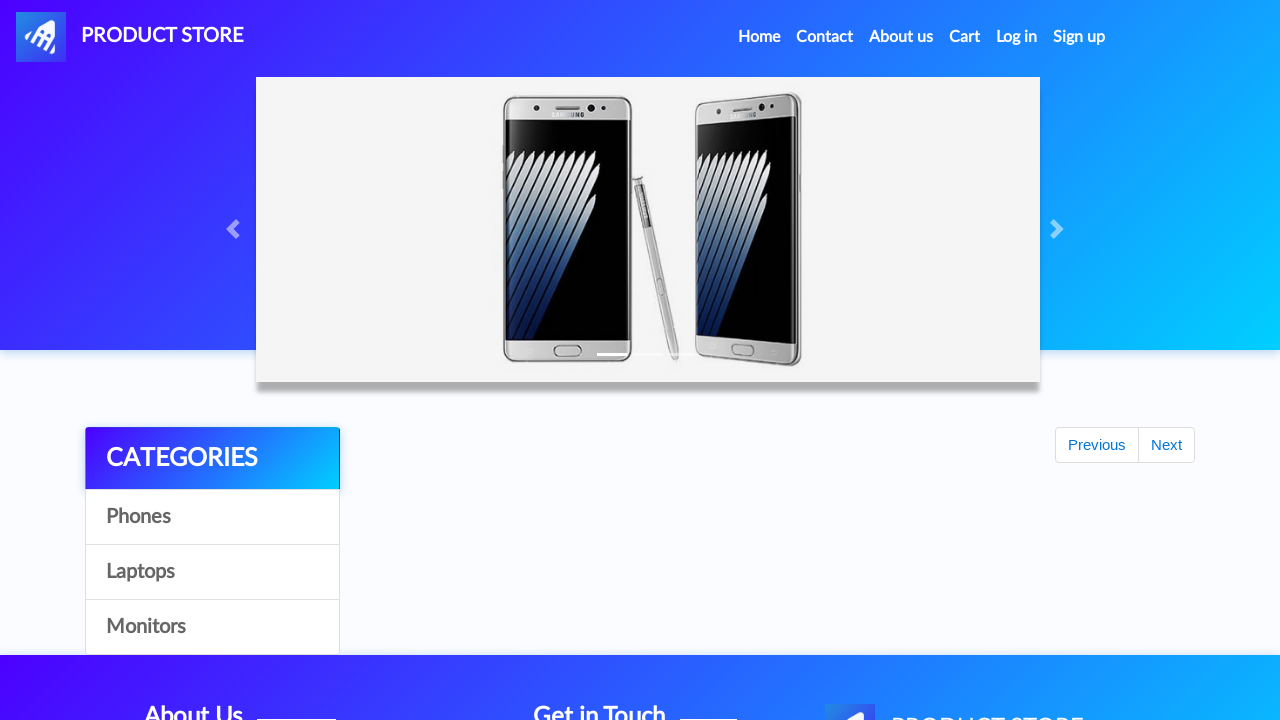

Set up dialog handler to accept alert
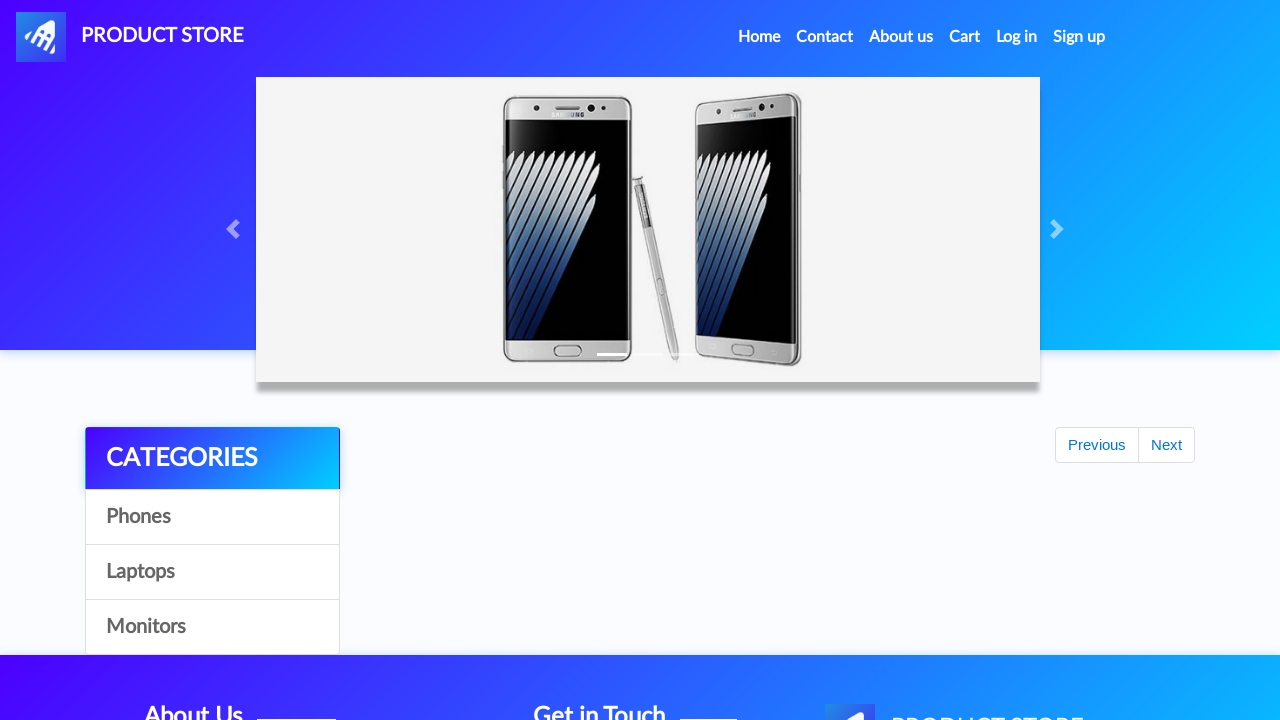

Waited 2 seconds for alert to appear and be handled
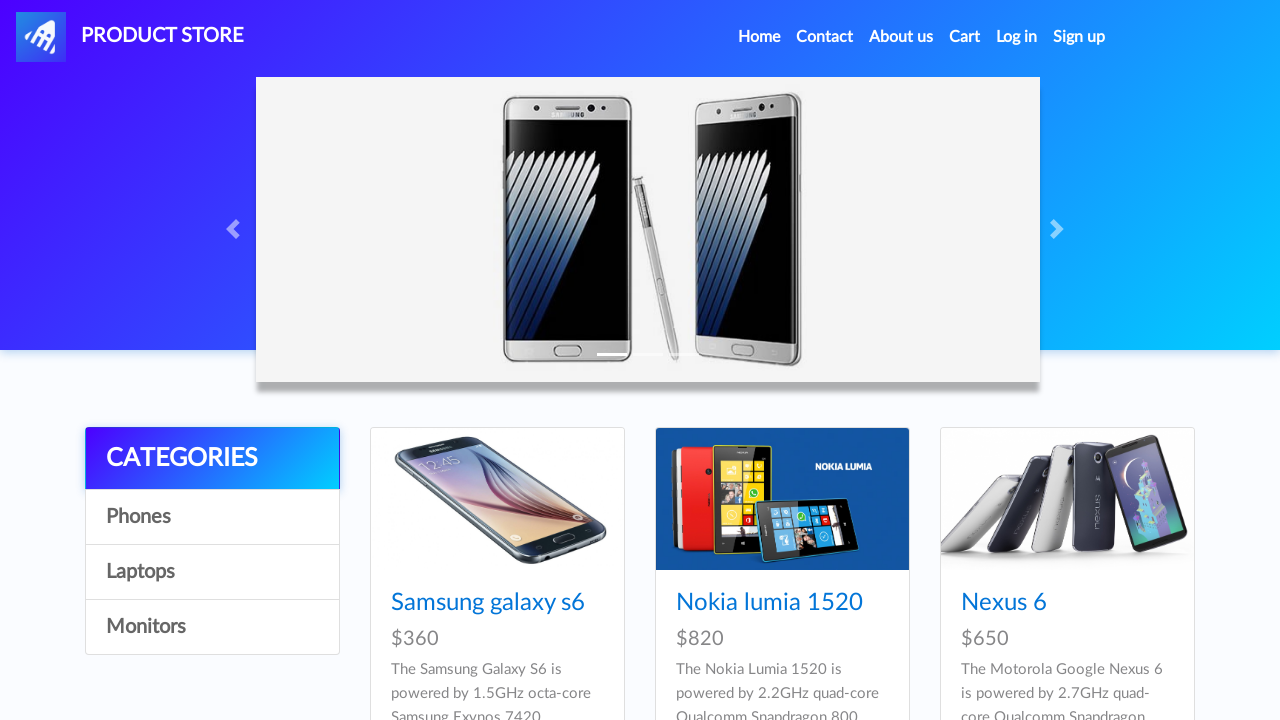

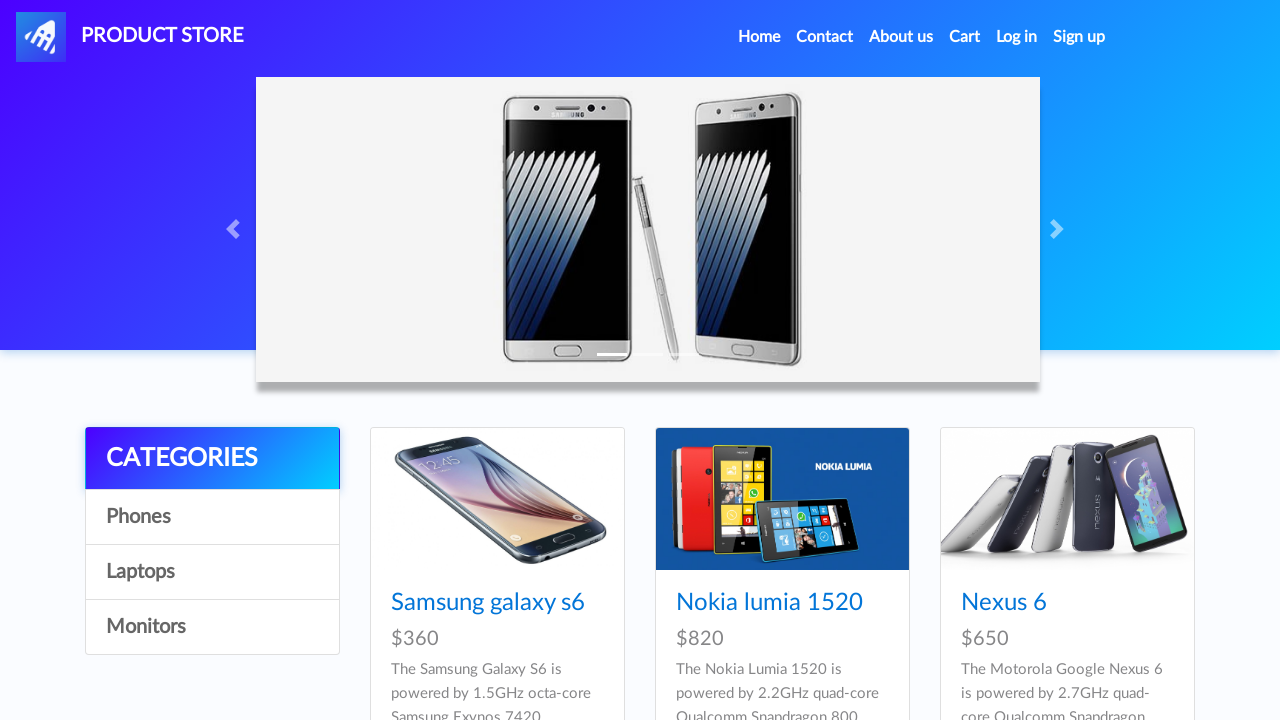